Tests dropdown selection functionality by selecting options using different methods (by index, by value, and by visible text)

Starting URL: https://rahulshettyacademy.com/AutomationPractice/

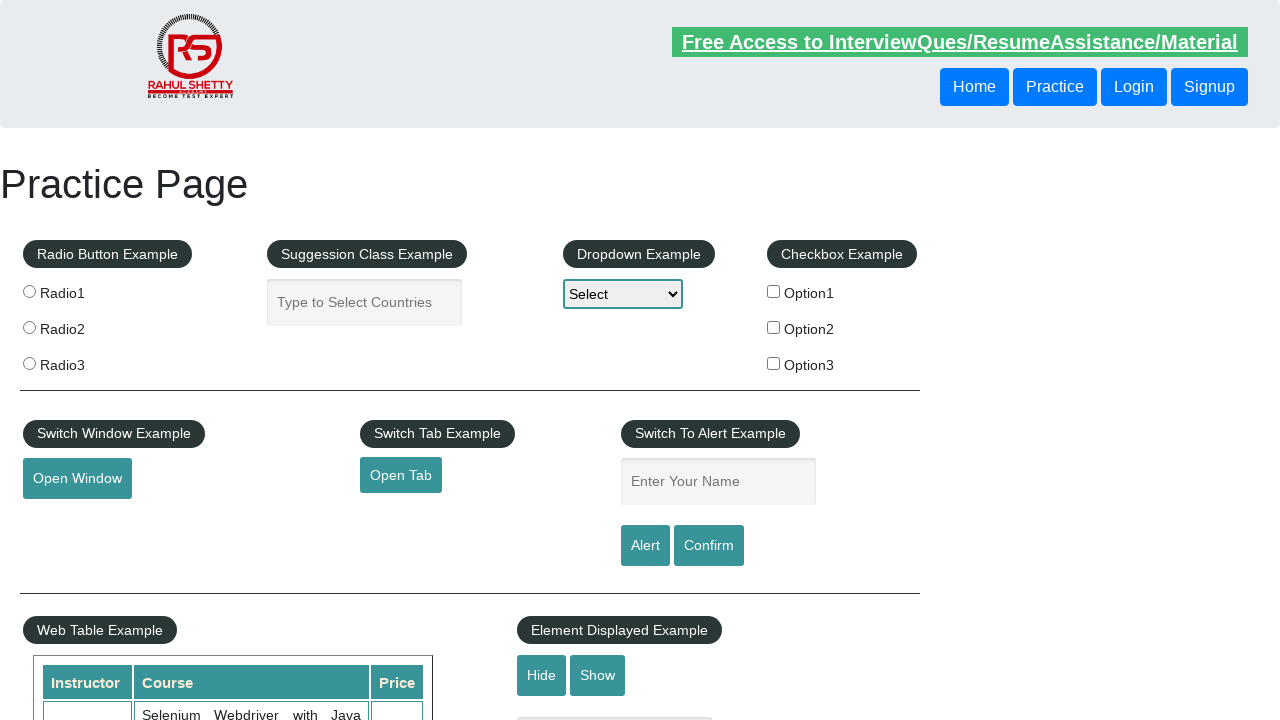

Waited for dropdown to be visible
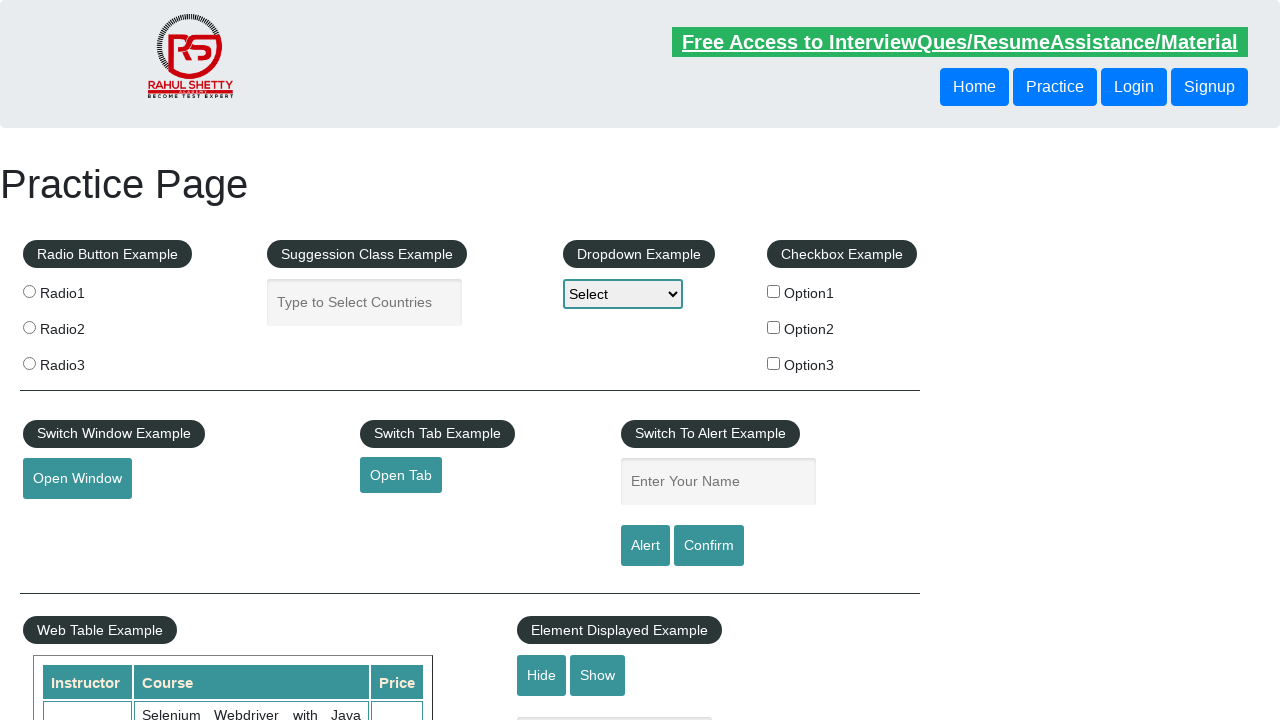

Selected Option1 by index on #dropdown-class-example
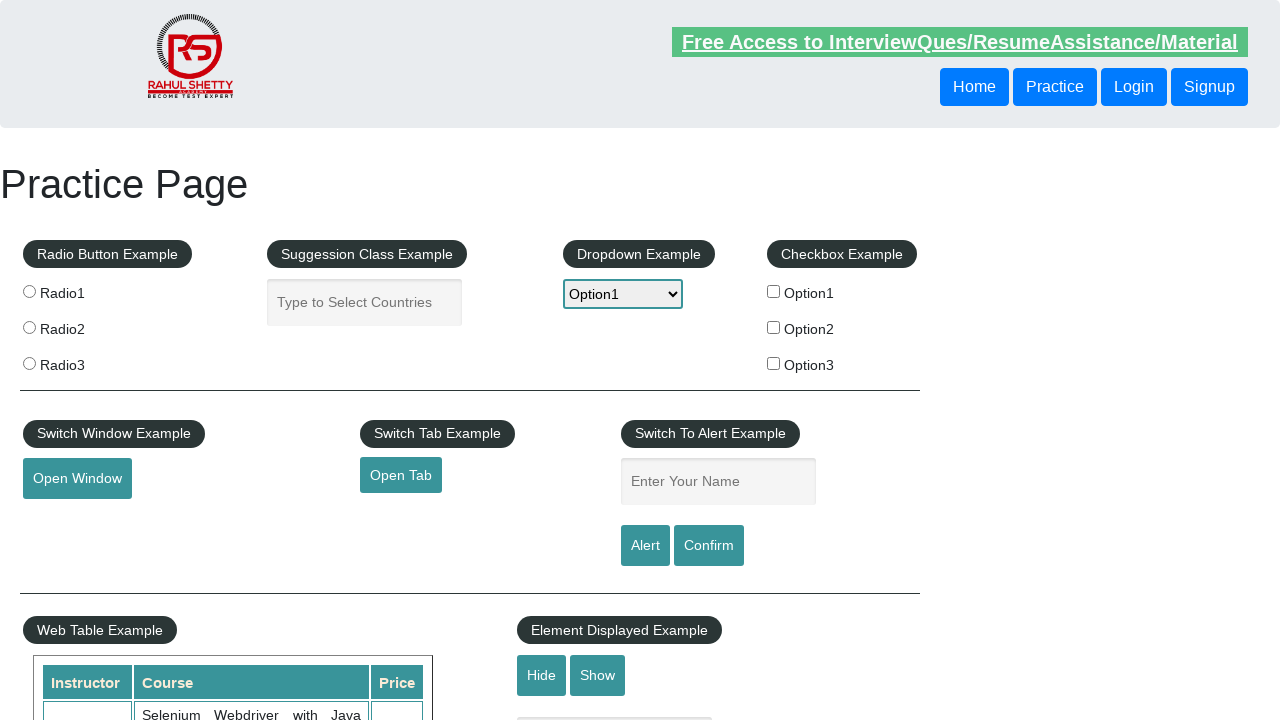

Selected Option2 by value on #dropdown-class-example
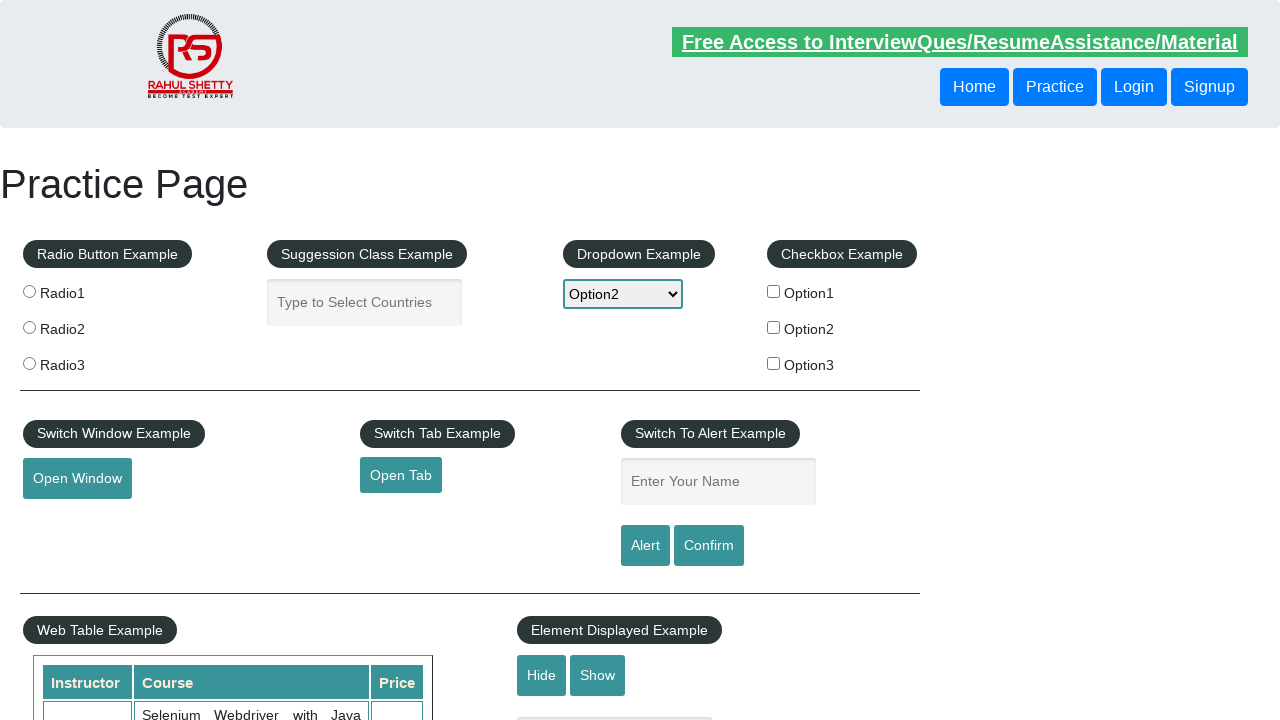

Selected Option3 by visible text on #dropdown-class-example
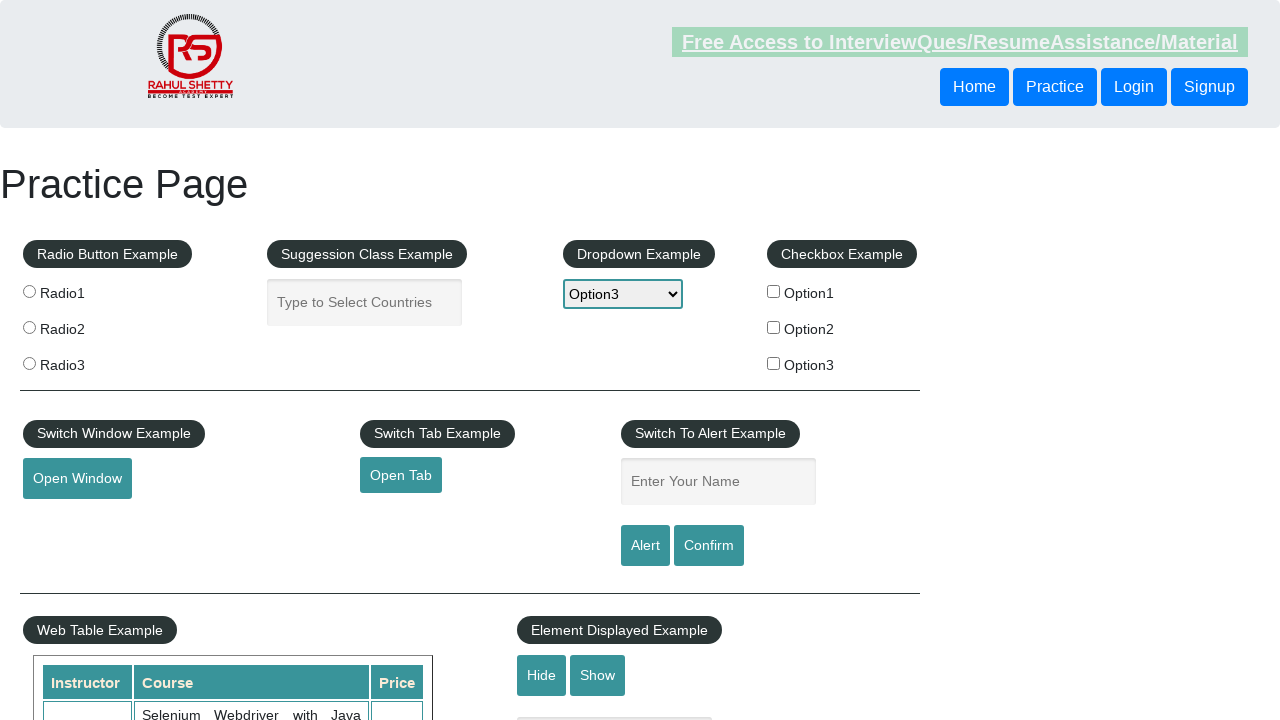

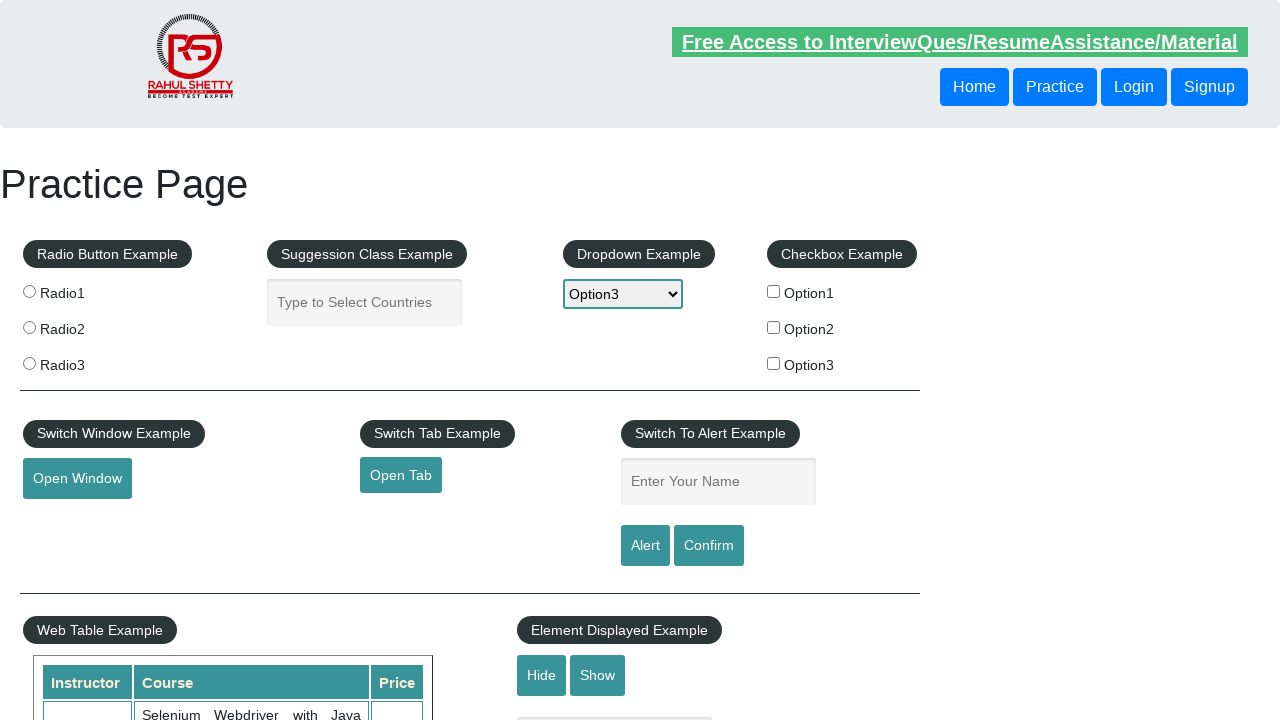